Tests e-commerce purchase flow by searching for products, adding a specific item to cart, and proceeding through checkout

Starting URL: https://rahulshettyacademy.com/seleniumPractise/#/

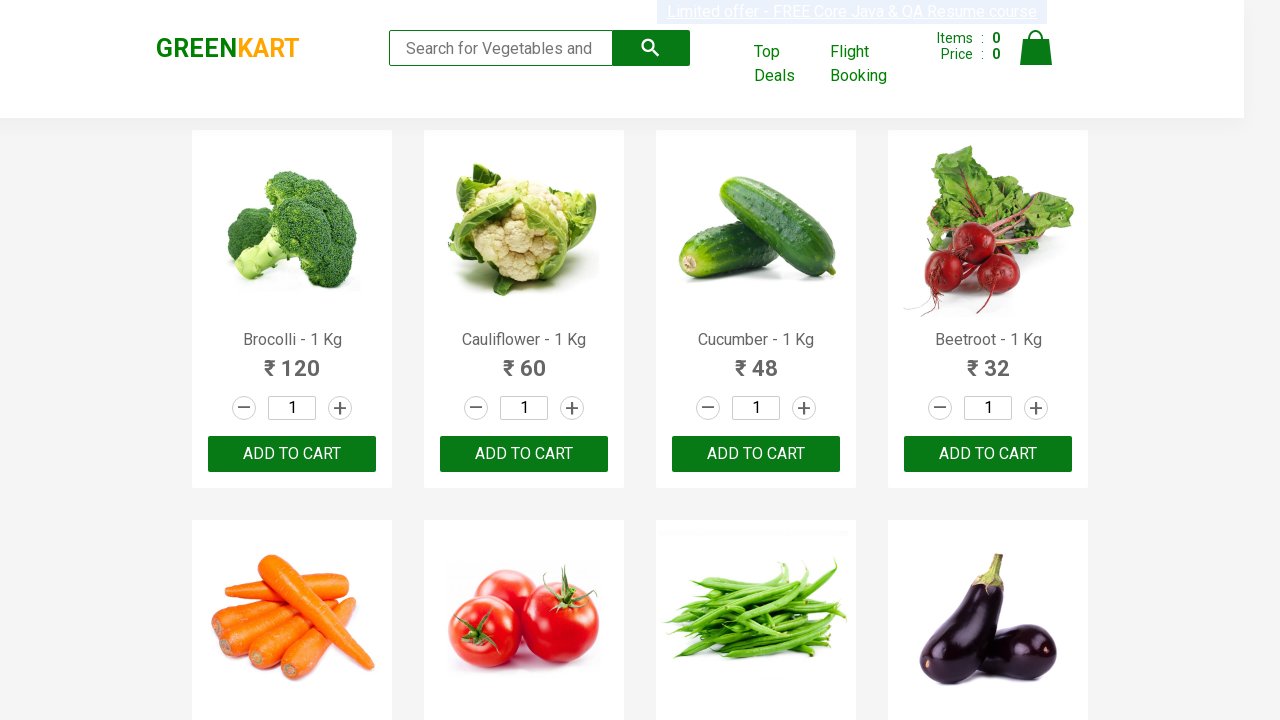

Filled search field with 'ca' to find products on .search-keyword
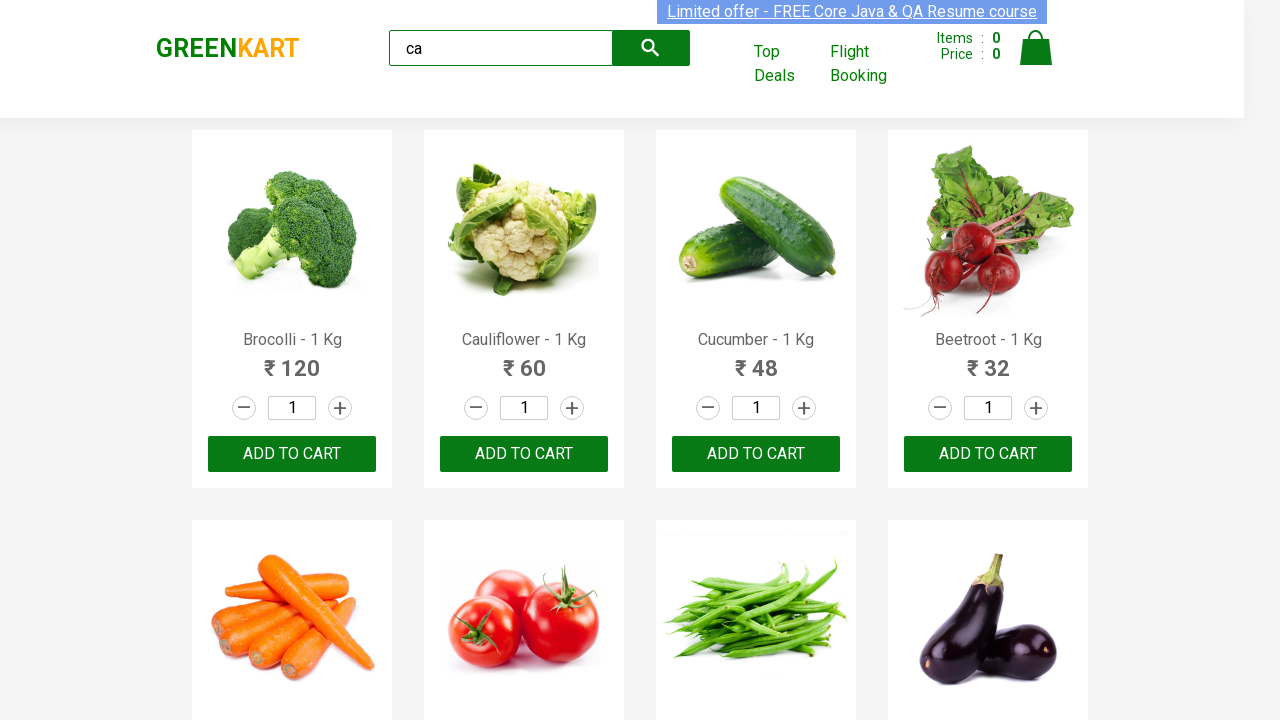

Waited 2 seconds for products to load after search
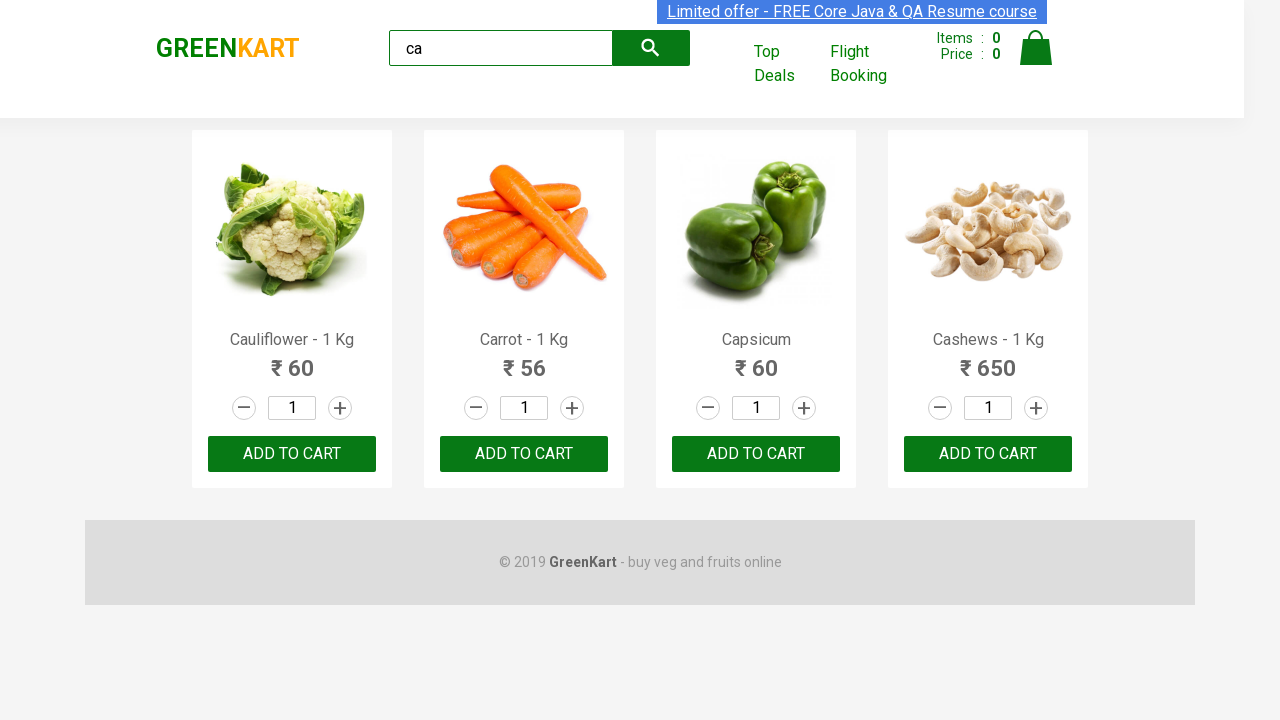

Located all product elements on the page
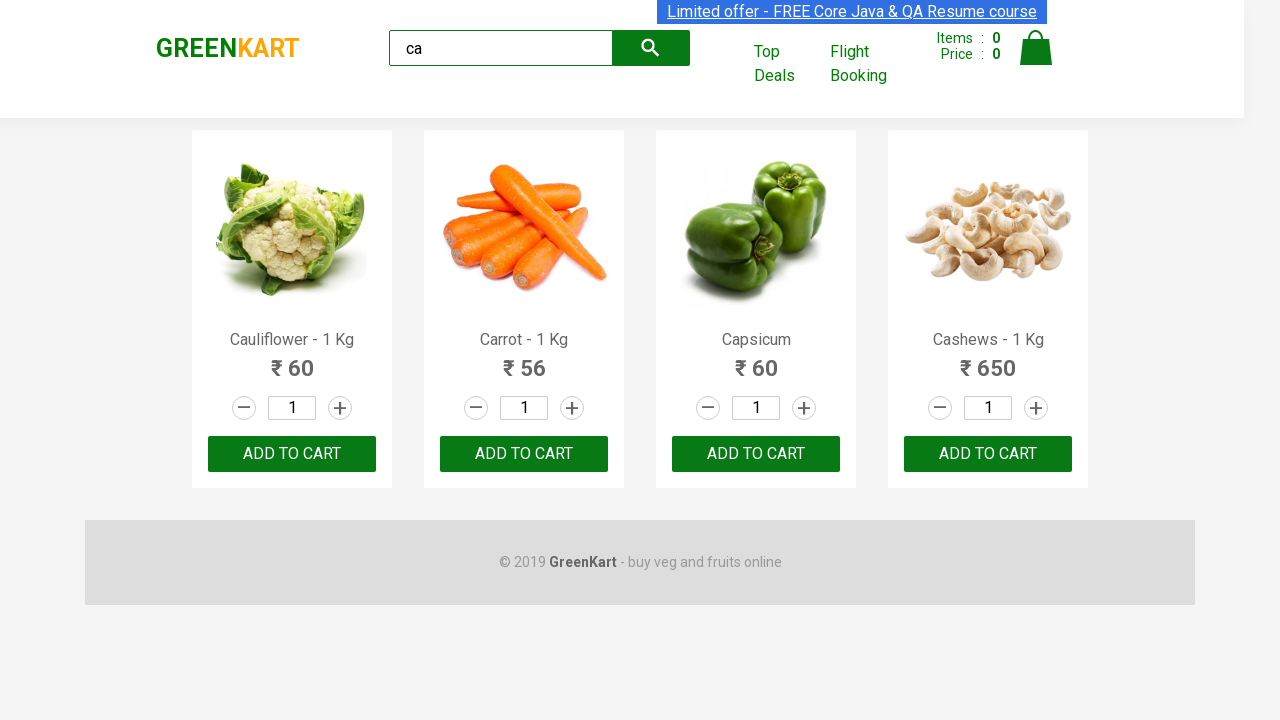

Retrieved product name: Cauliflower - 1 Kg
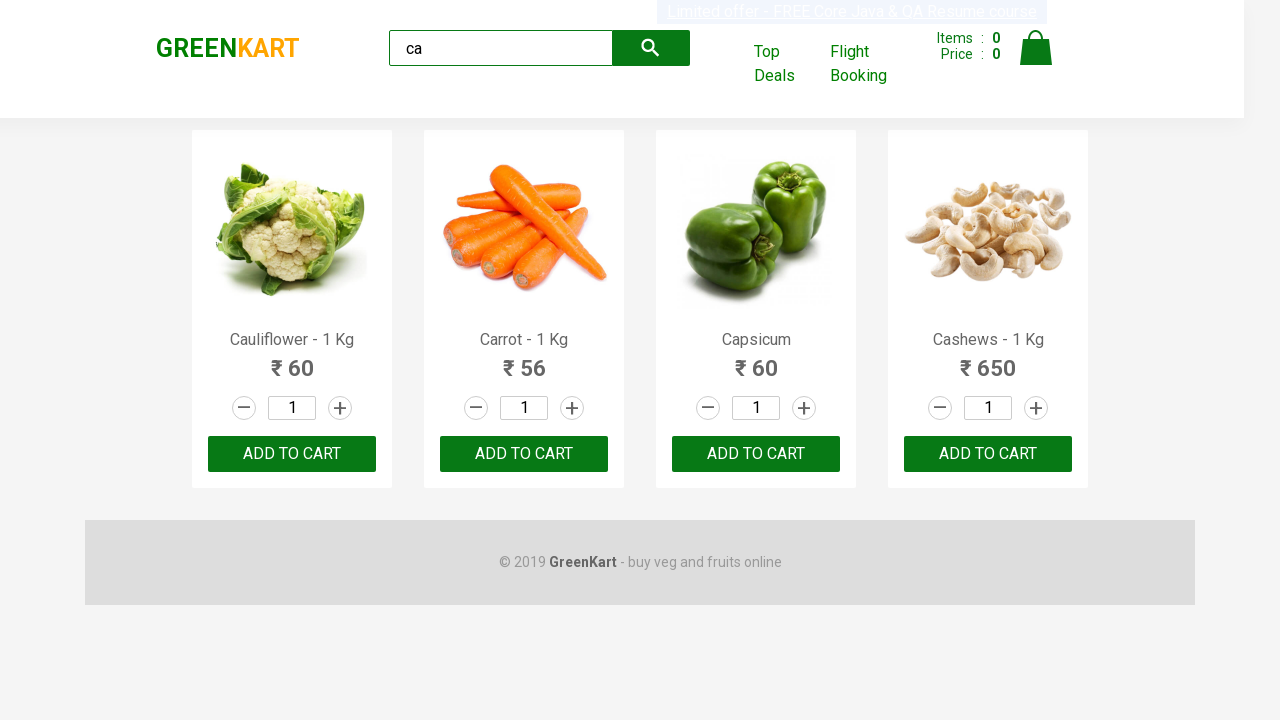

Retrieved product name: Carrot - 1 Kg
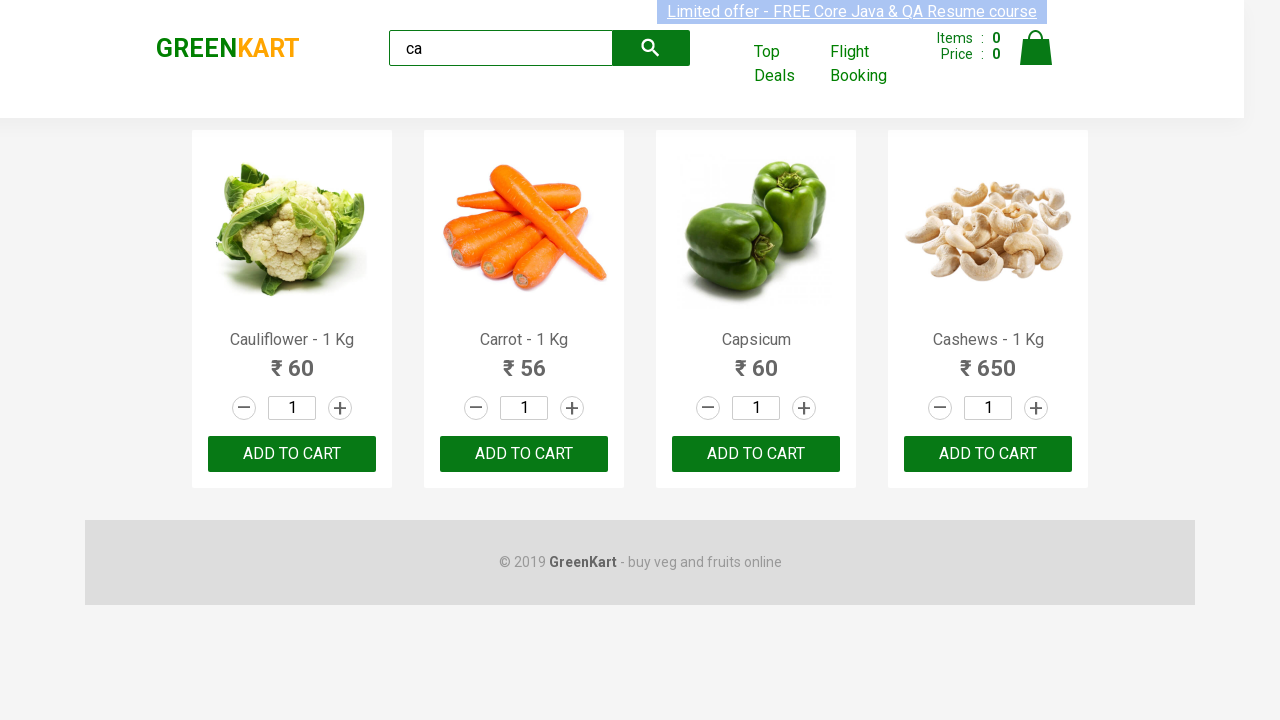

Retrieved product name: Capsicum
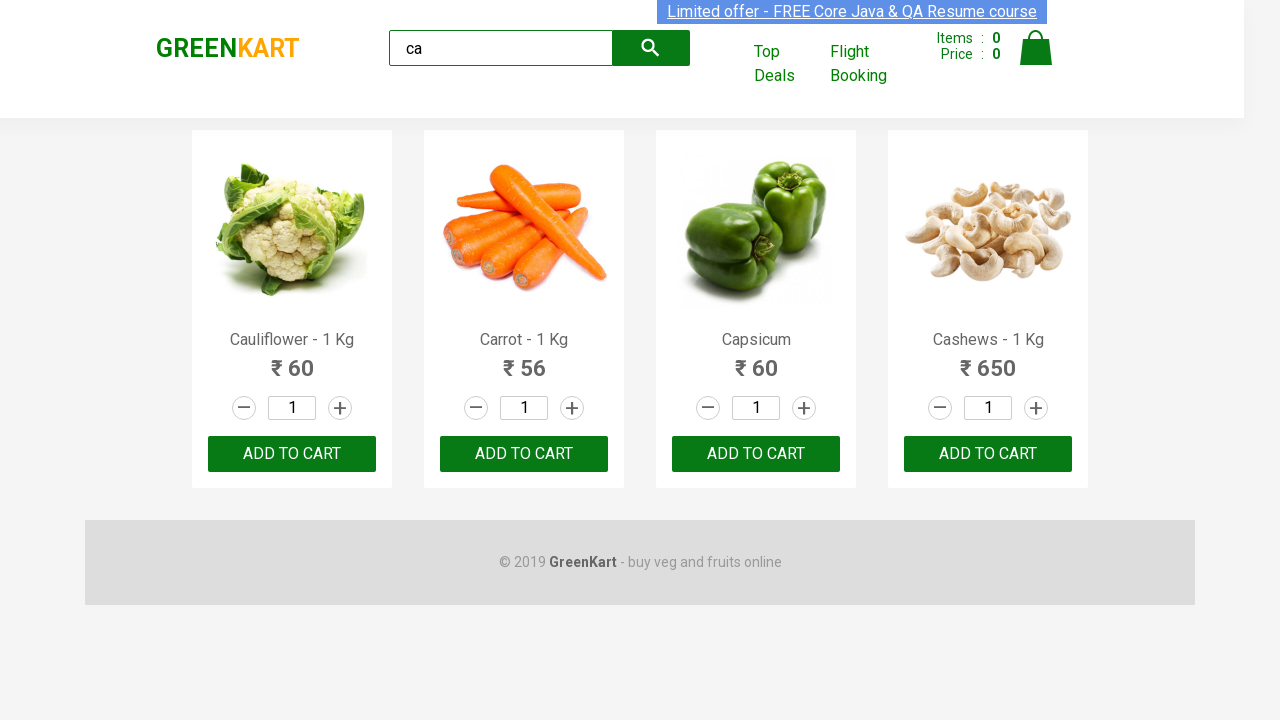

Retrieved product name: Cashews - 1 Kg
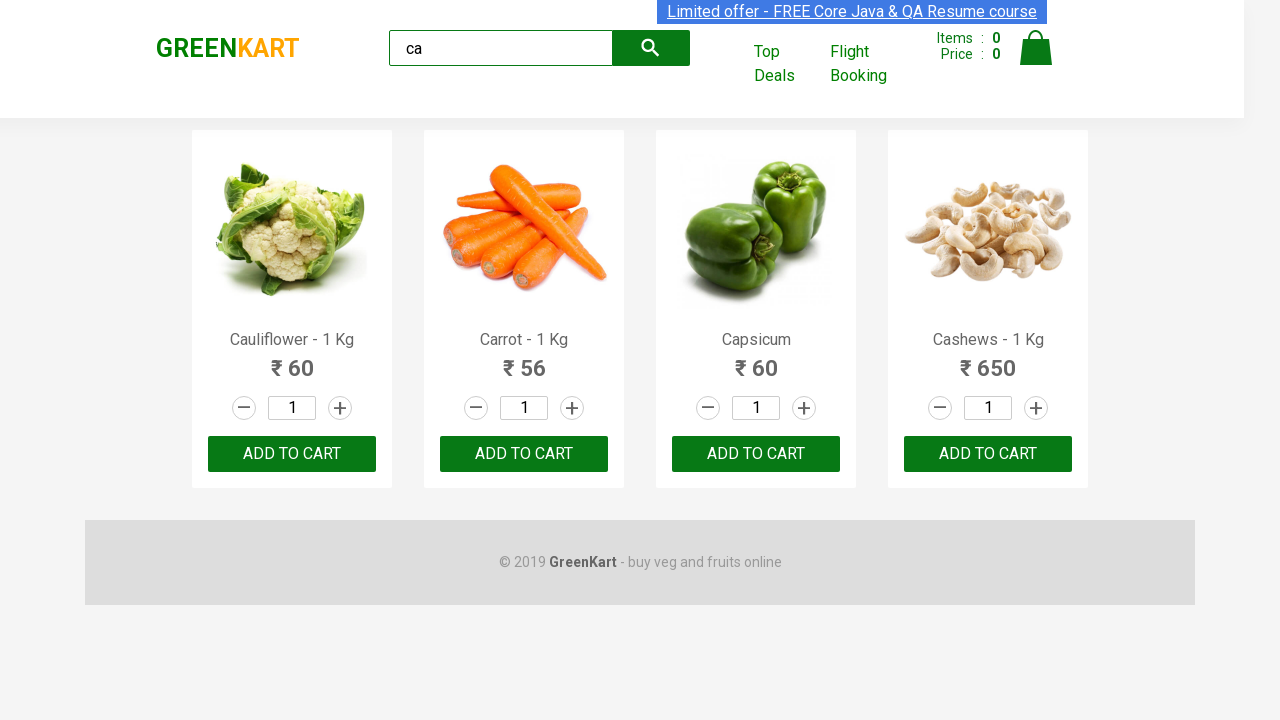

Clicked 'Add to cart' button for Cashews product at (988, 454) on .products .product >> nth=3 >> button
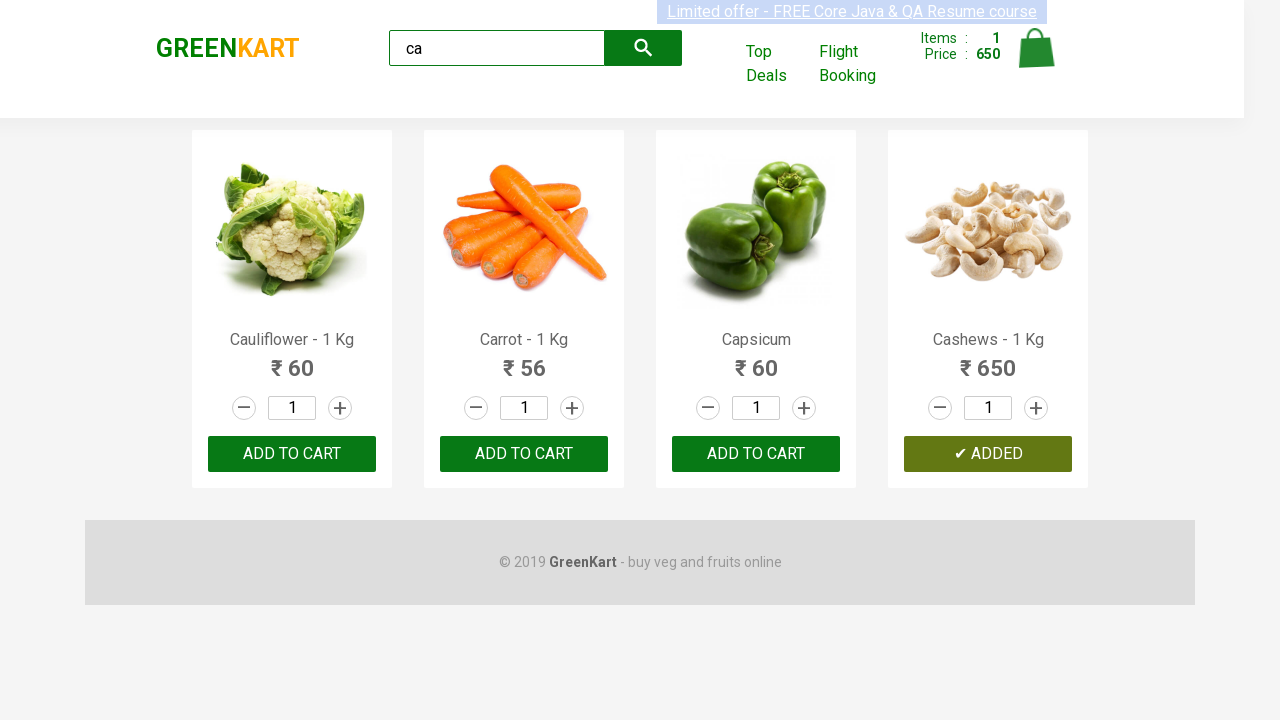

Clicked on cart icon to view shopping cart at (1036, 48) on .cart-icon > img
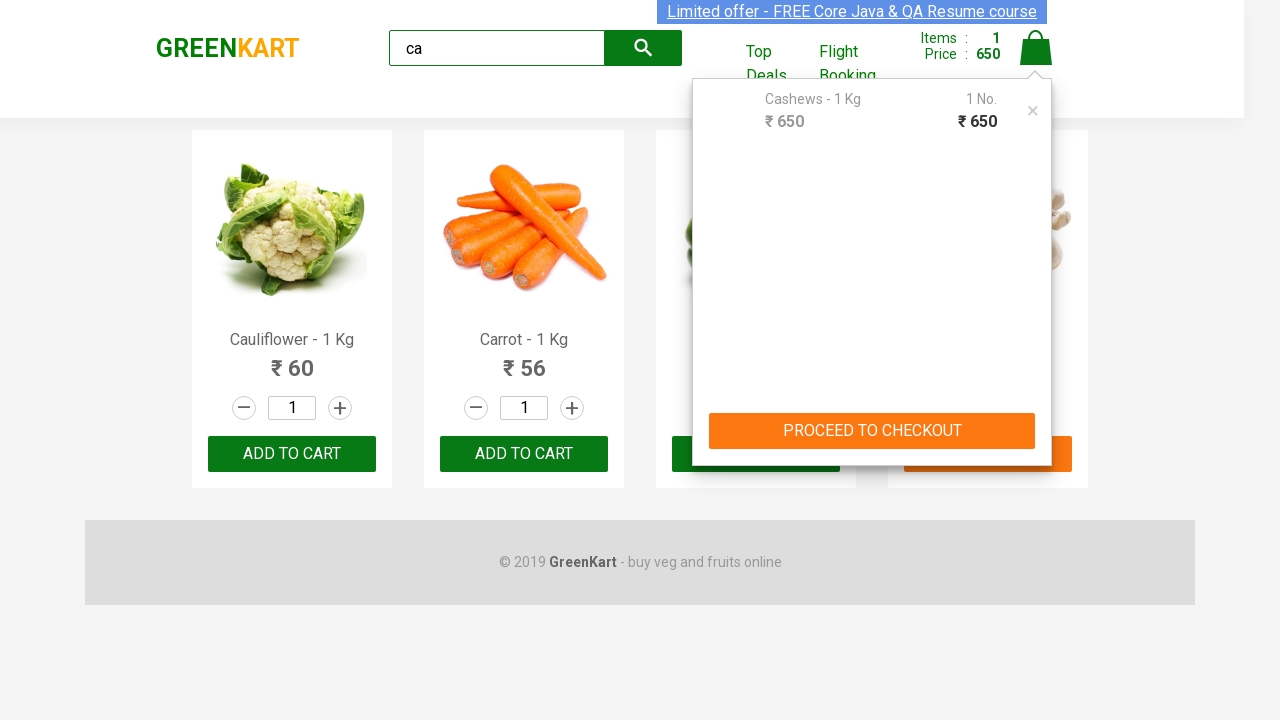

Clicked 'PROCEED TO CHECKOUT' button at (872, 431) on internal:text="PROCEED TO CHECKOUT"i
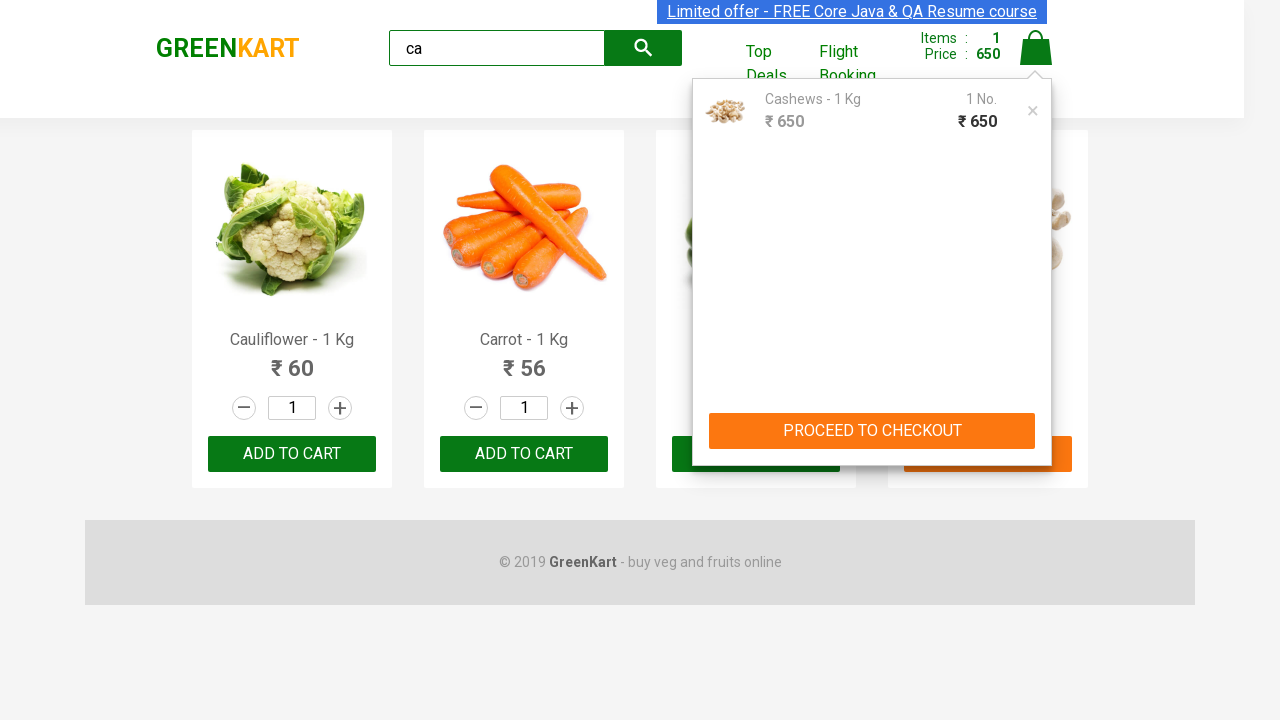

Clicked 'Place Order' button to complete purchase at (1036, 420) on internal:text="Place Order"i
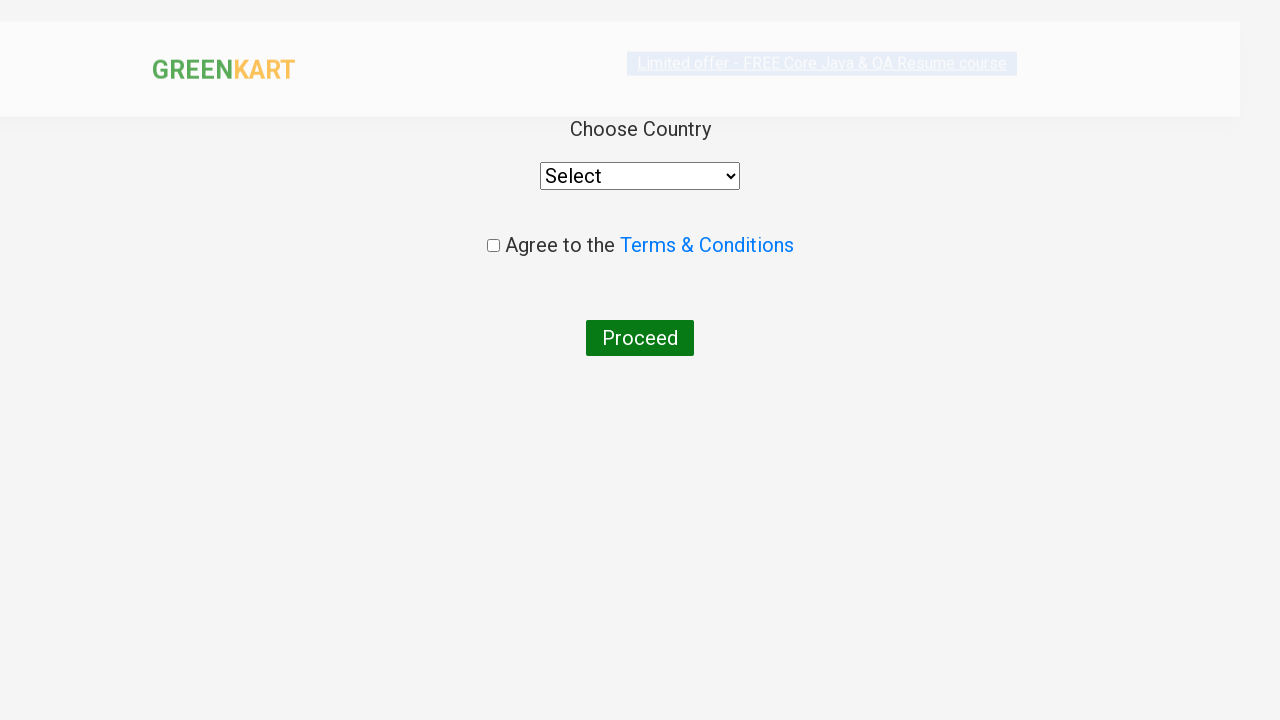

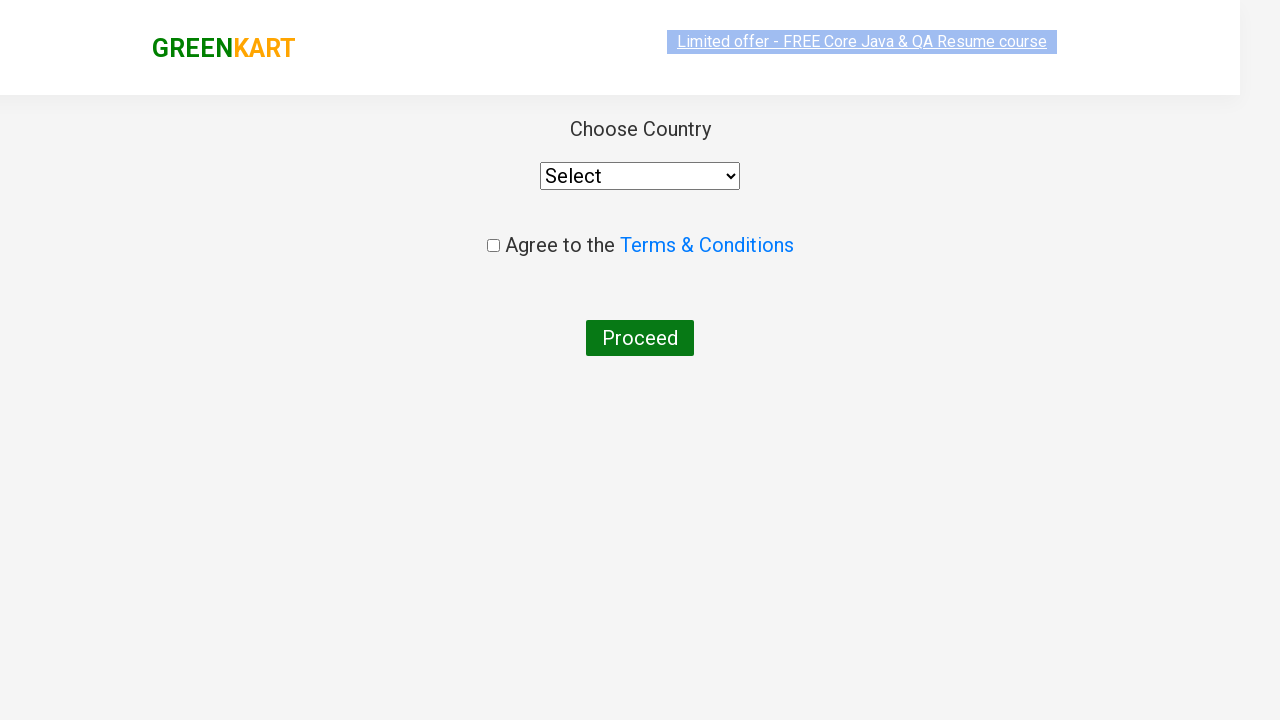